Tests the complete e-commerce checkout flow by adding a book to cart, proceeding to checkout, filling billing information, selecting payment method, and placing an order as a guest user.

Starting URL: https://practice.automationtesting.in/

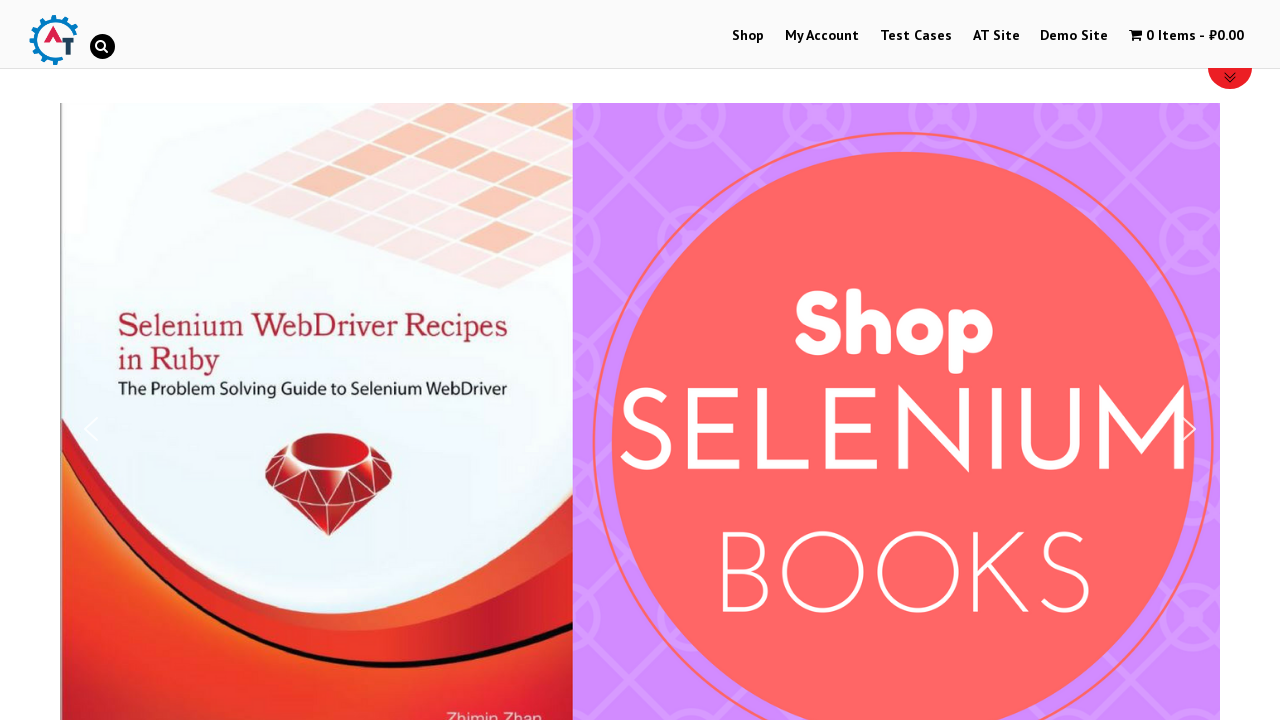

Clicked on Shop menu item at (748, 36) on #menu-item-40
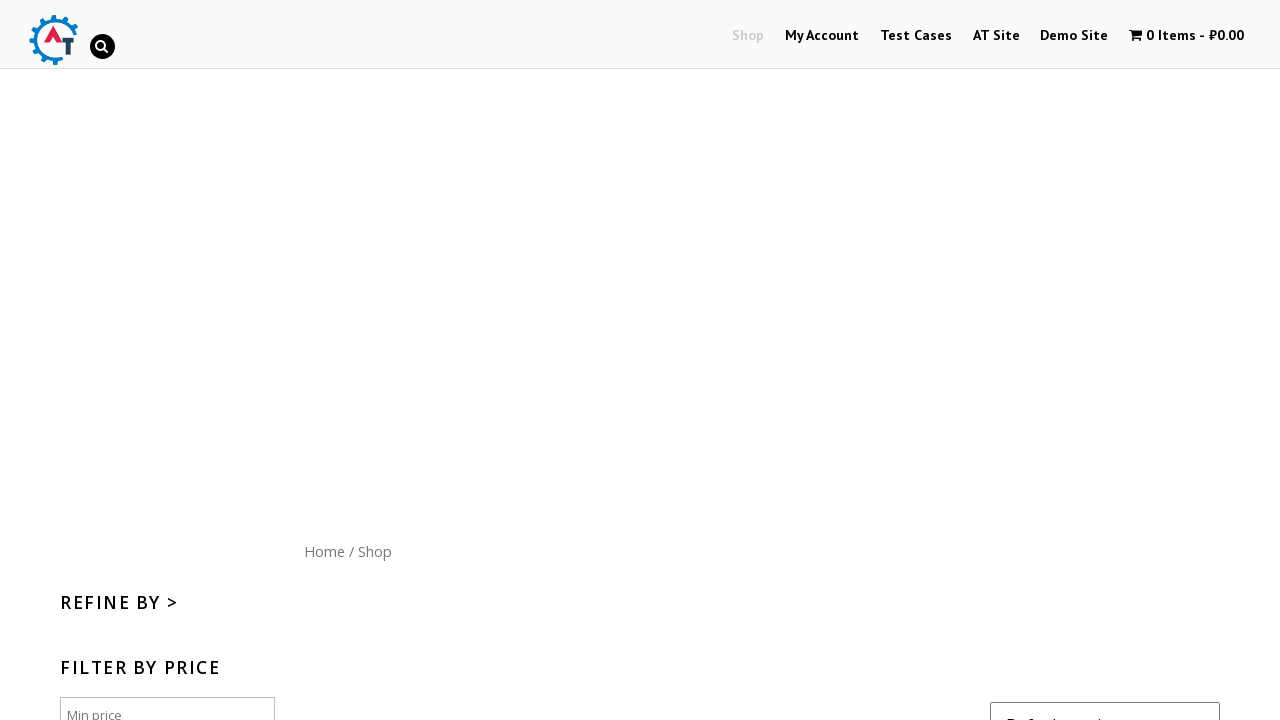

Scrolled down to view products
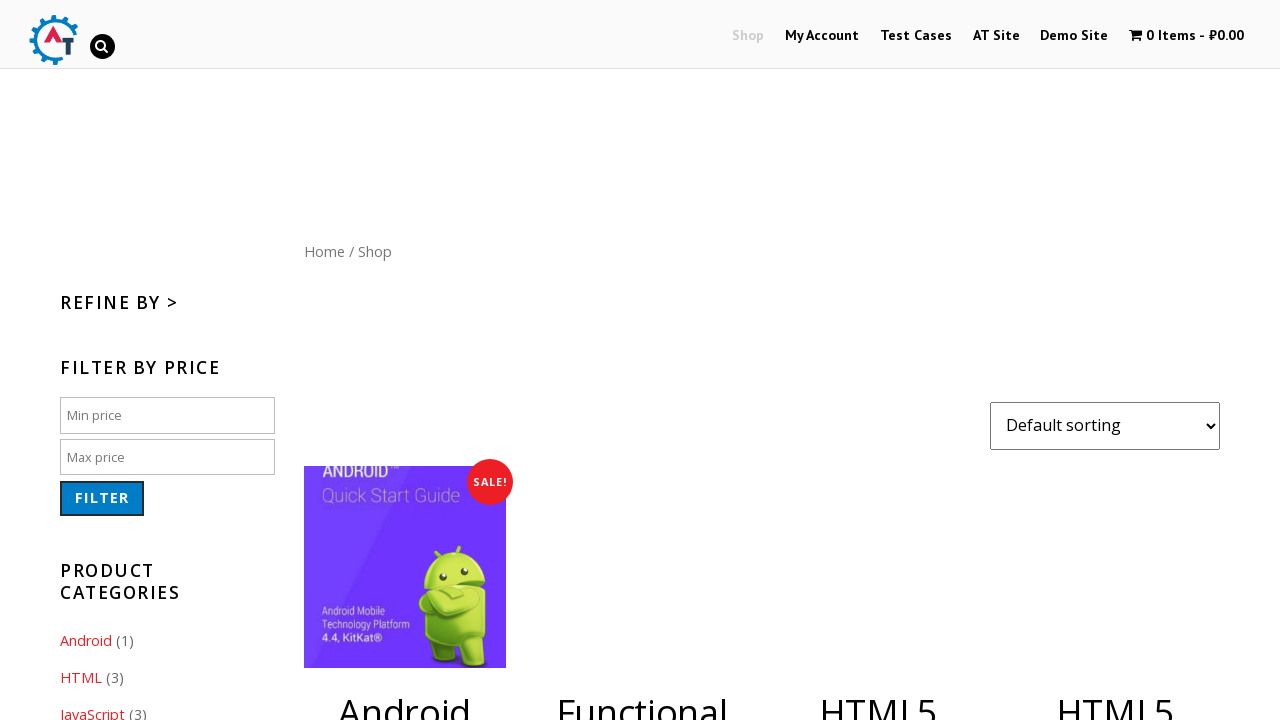

Clicked on 4th product (HTML book) to add to cart at (1115, 526) on .products.masonry-done li:nth-child(4) a:nth-child(2)
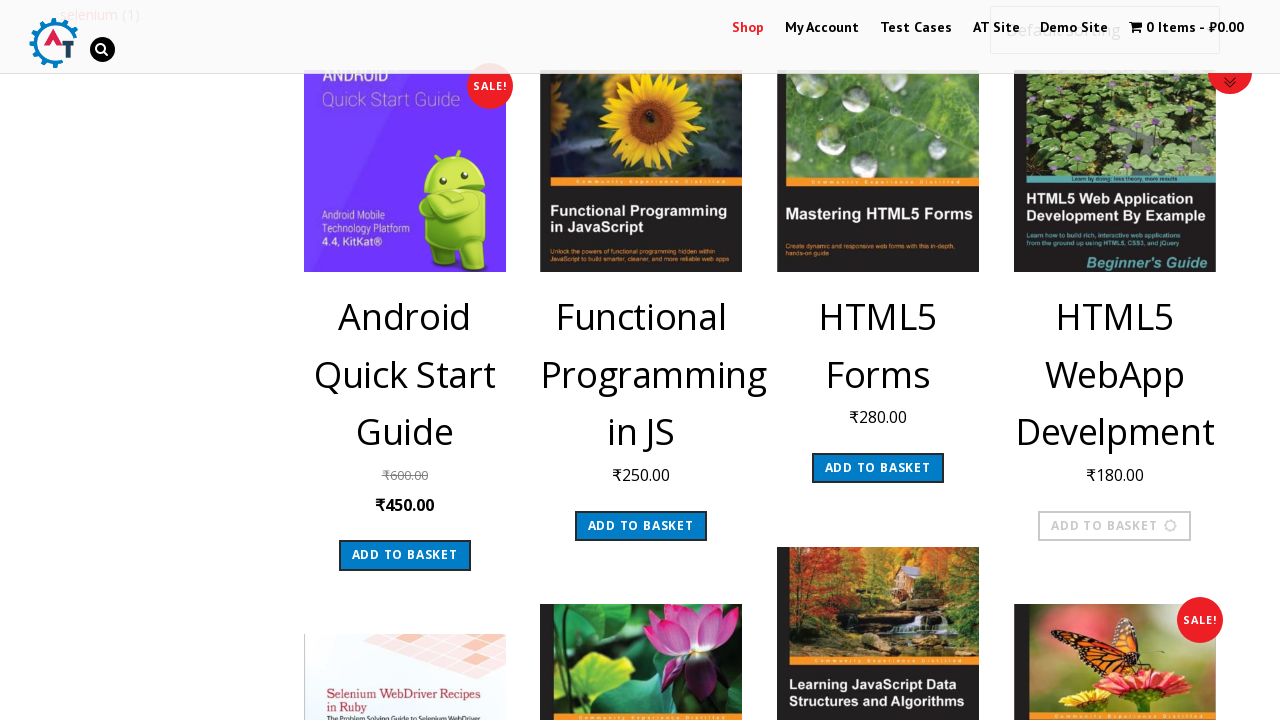

Waited for cart to update
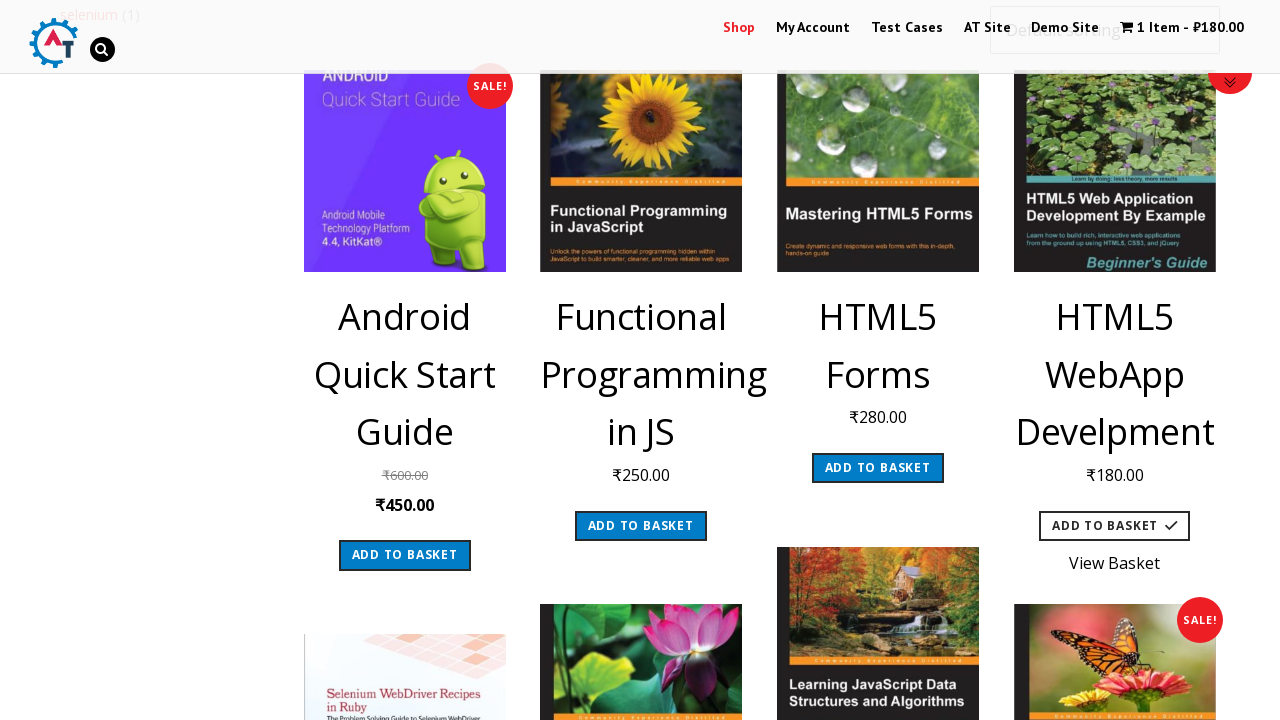

Clicked on shopping cart at (1182, 28) on .wpmenucart-contents
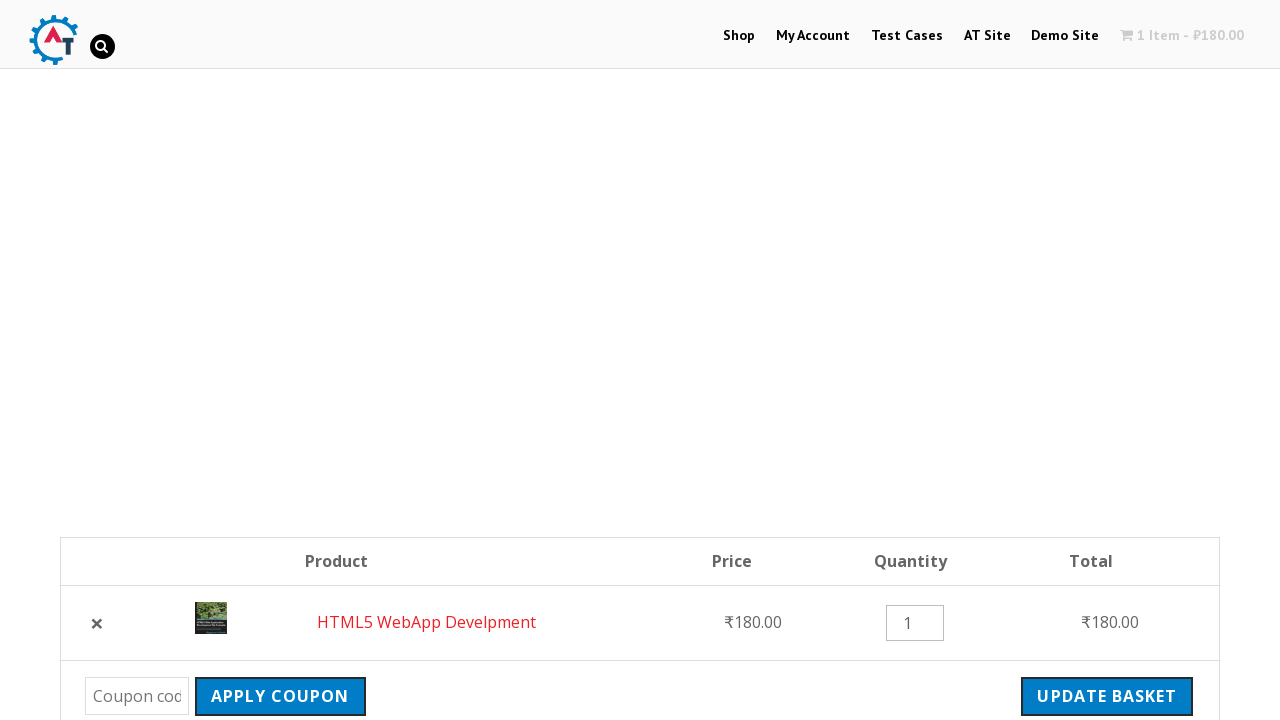

Waited for checkout button to be visible
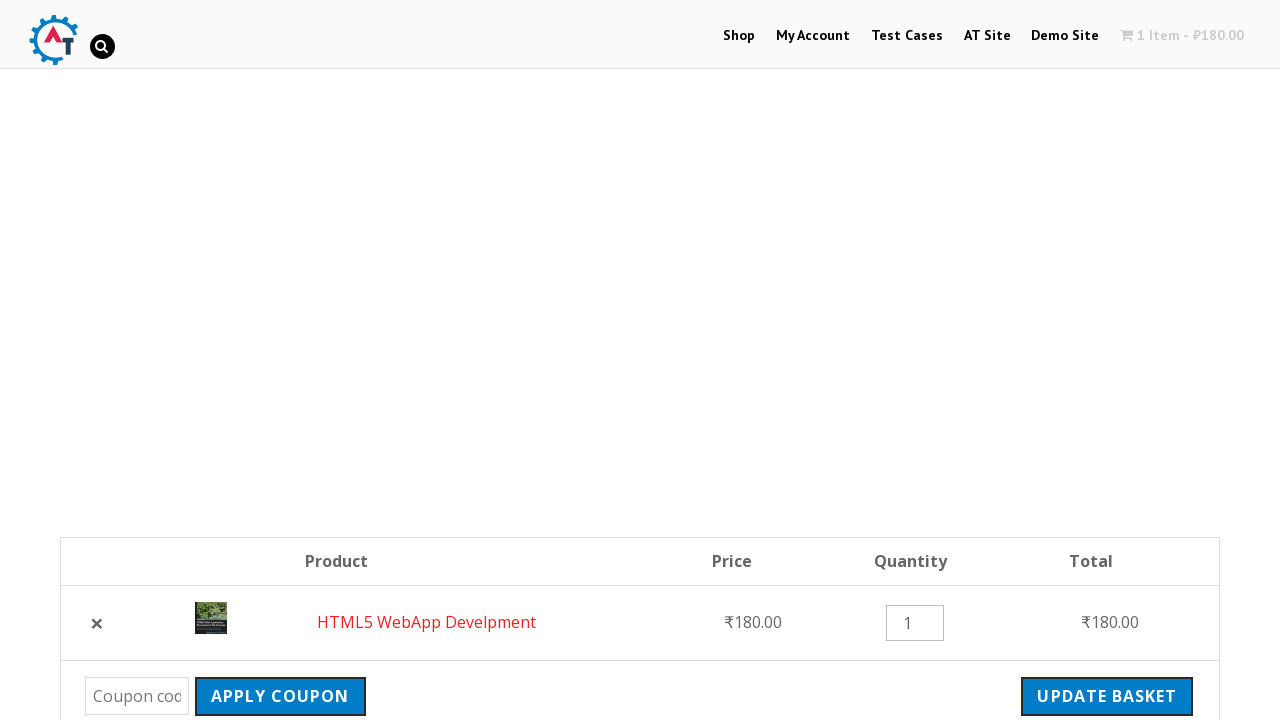

Clicked Proceed to Checkout button at (1098, 360) on .wc-proceed-to-checkout a
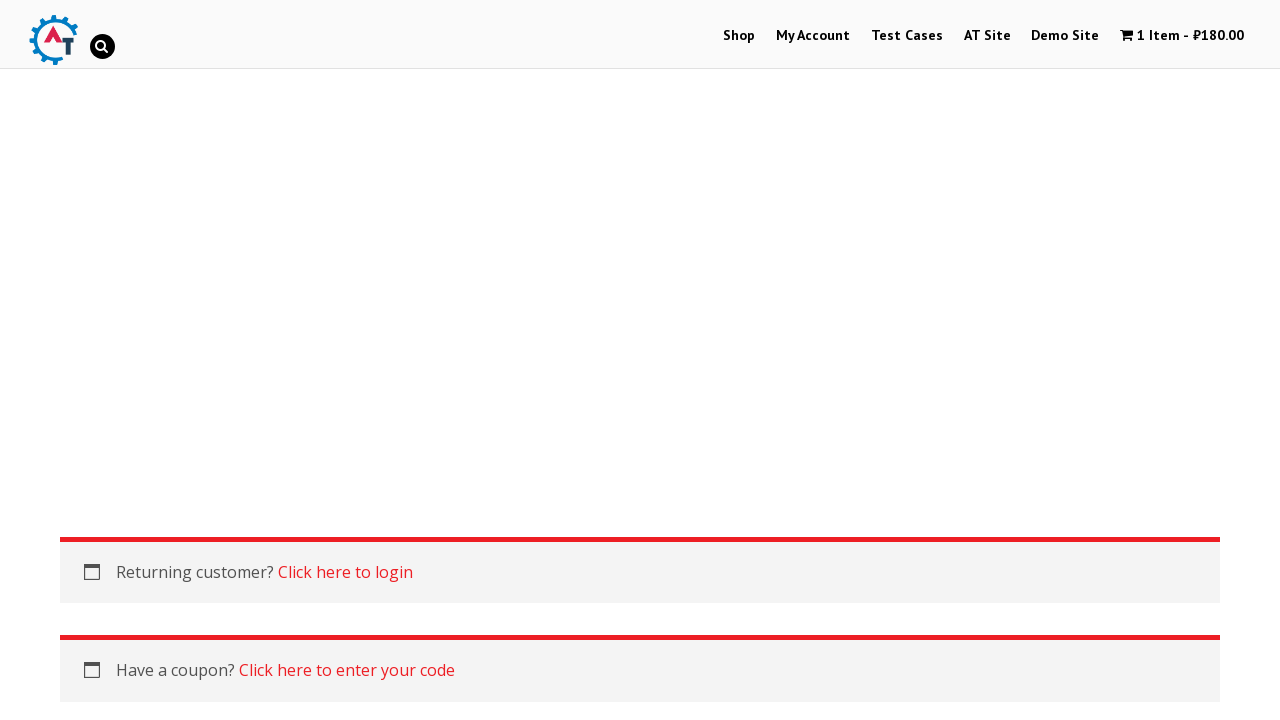

Waited for billing form to load
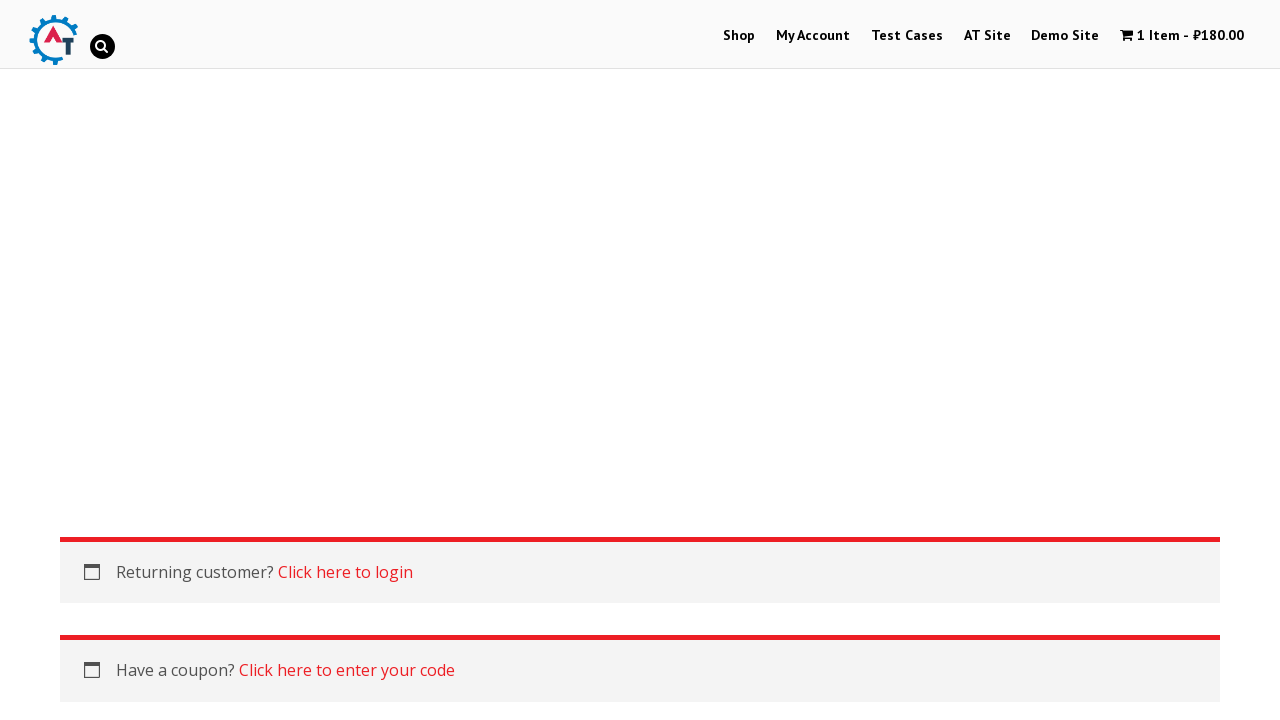

Filled billing first name: Marcus on #billing_first_name
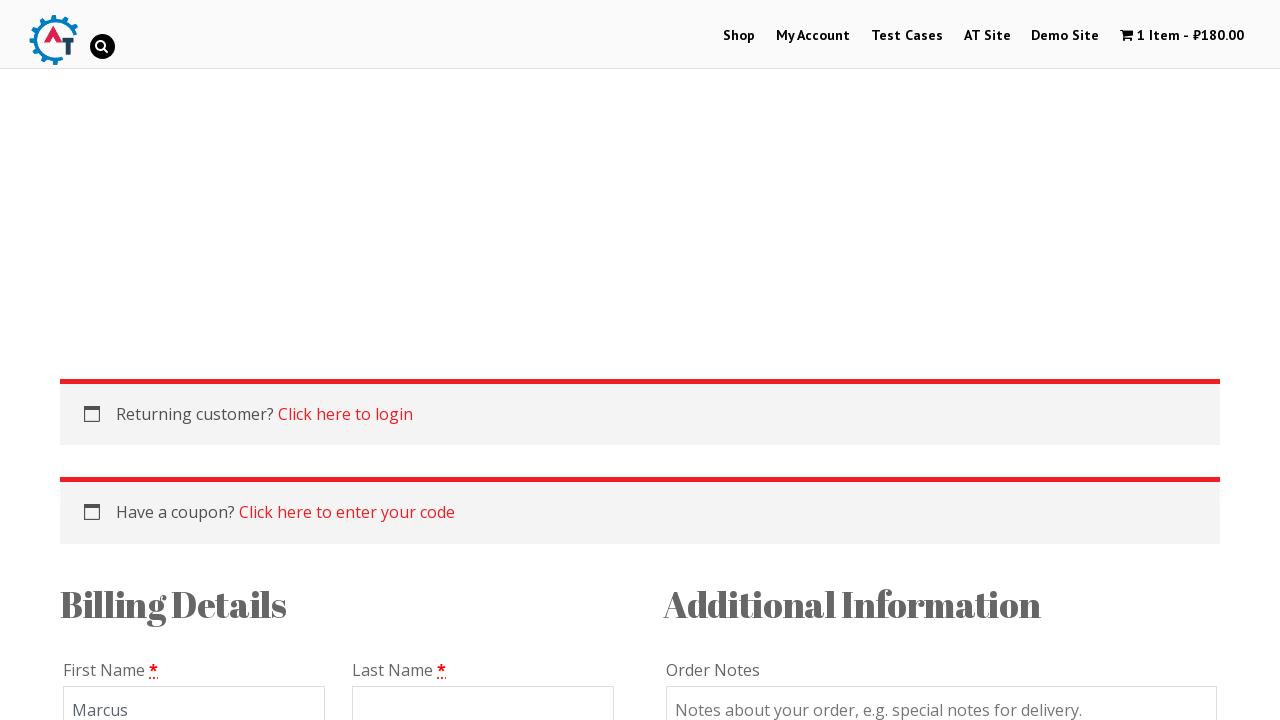

Filled billing last name: Wellington on #billing_last_name
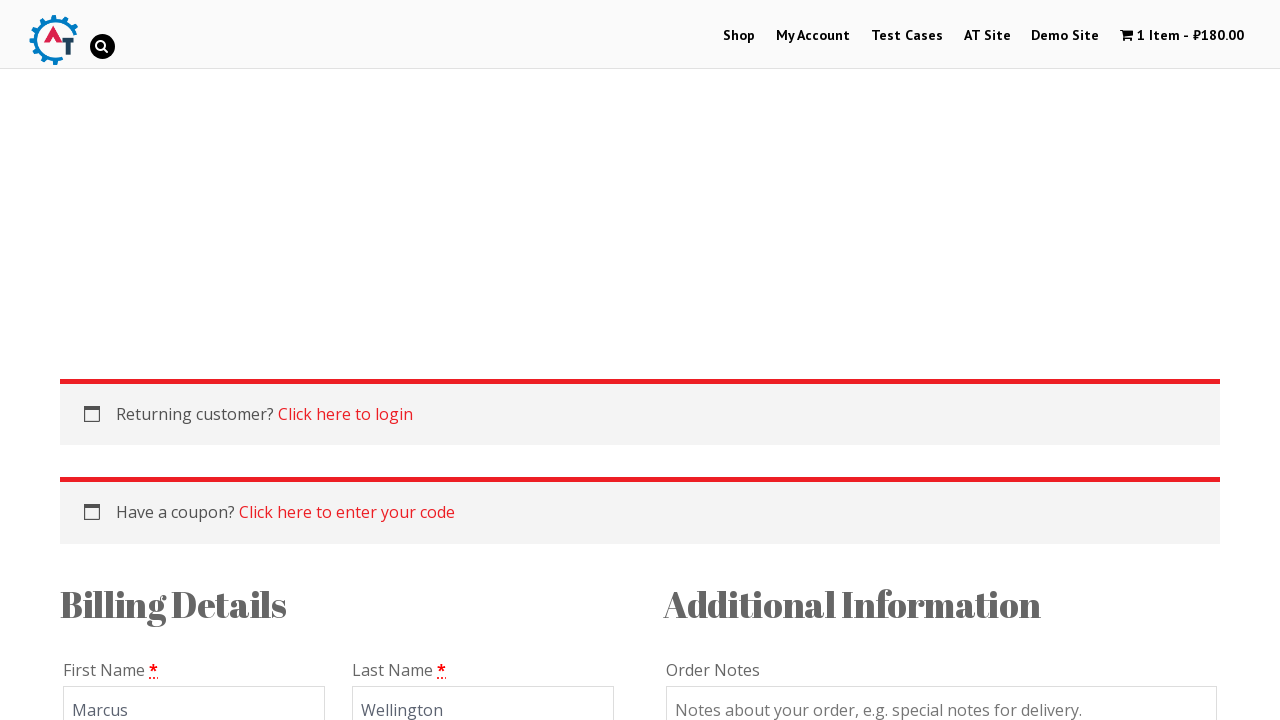

Filled email: marcus.wellington@testmail.com on #billing_email
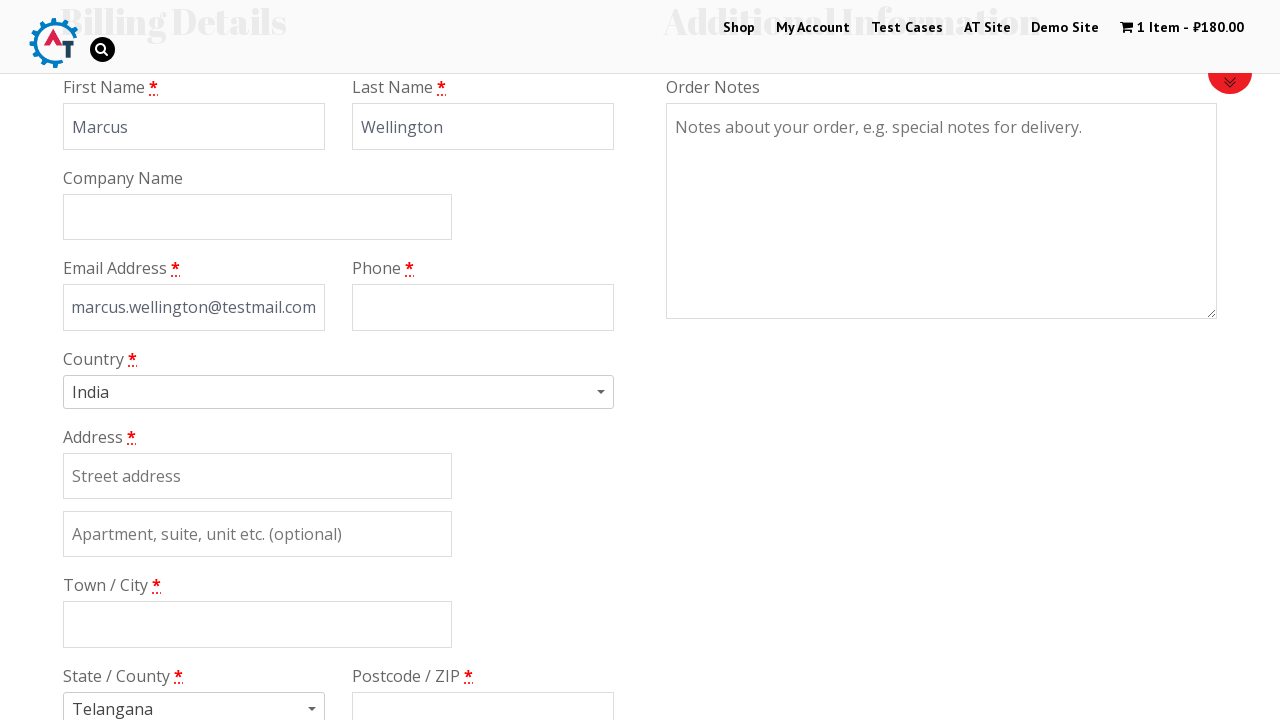

Filled phone number: 5551234567 on #billing_phone
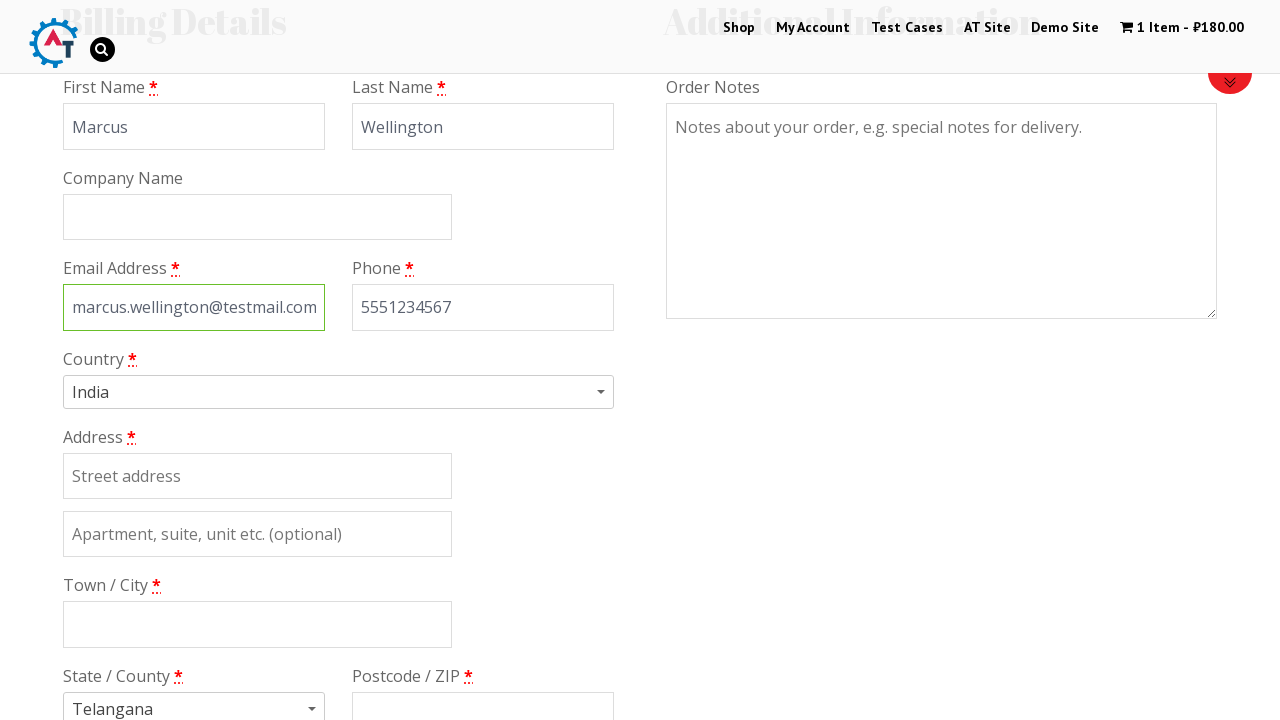

Clicked on country dropdown at (338, 398) on #s2id_billing_country
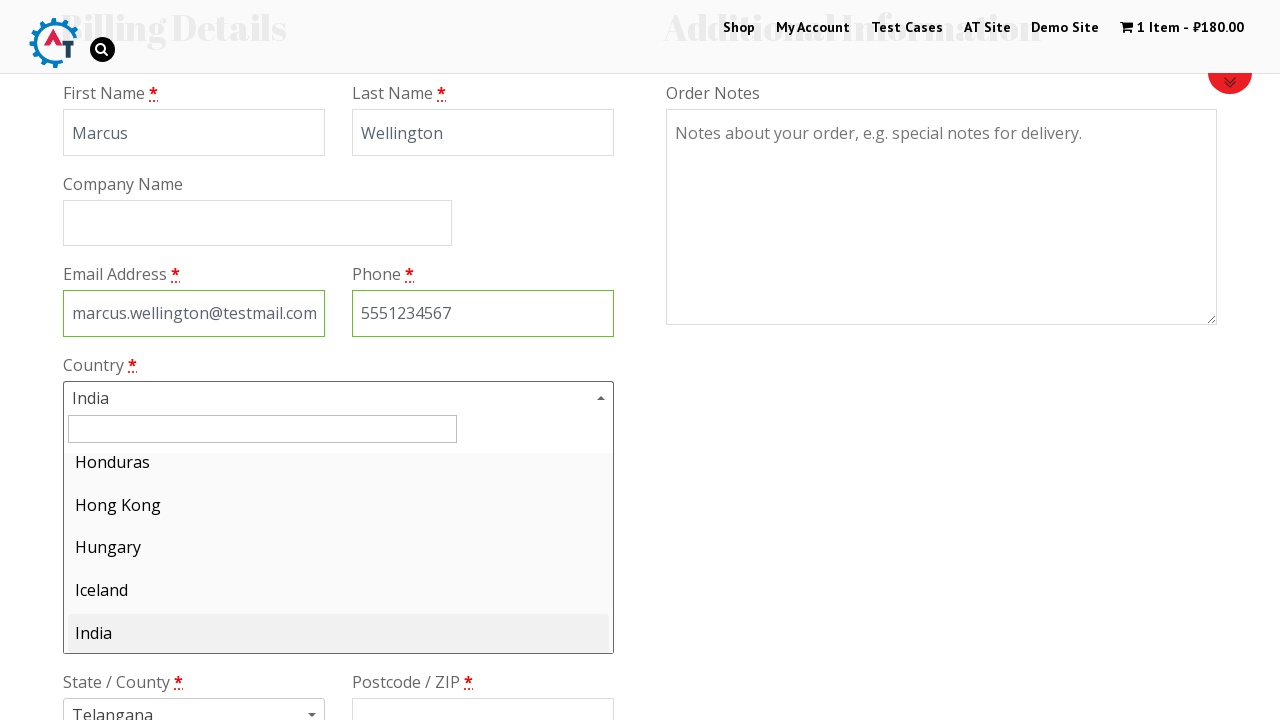

Typed Russia in country search field on #s2id_autogen1_search
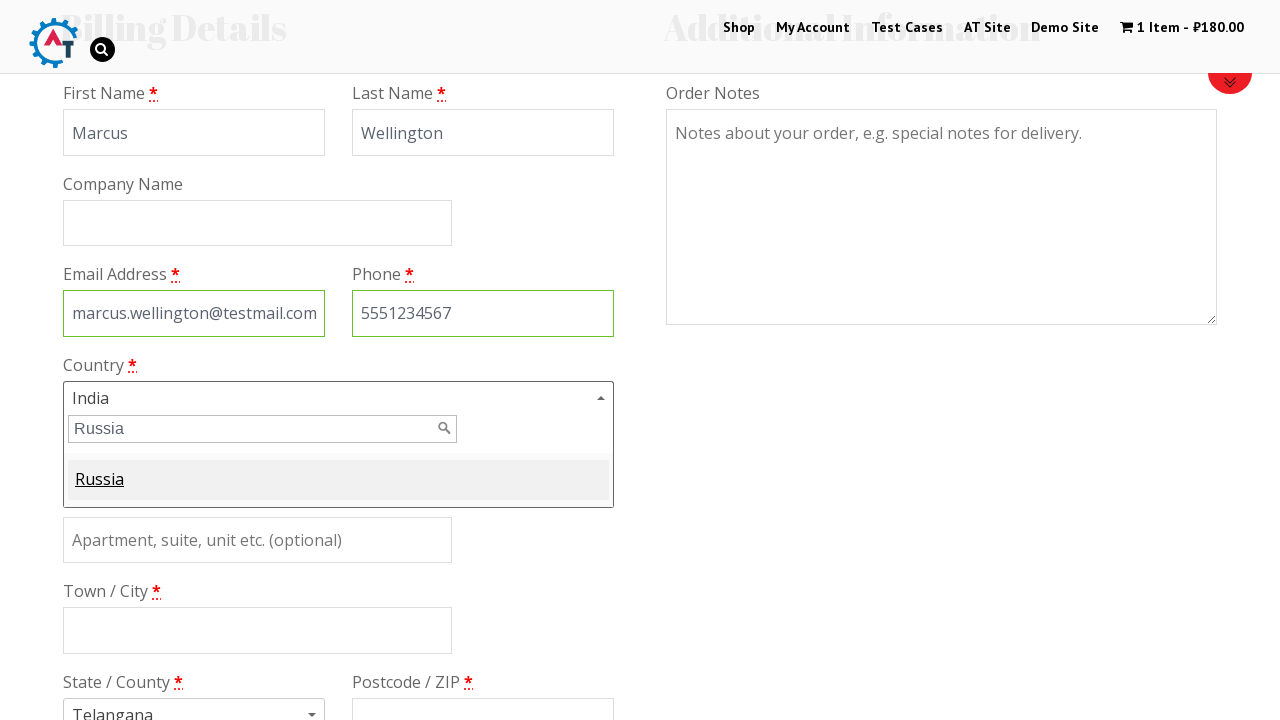

Selected Russia from dropdown at (338, 480) on .select2-result-label
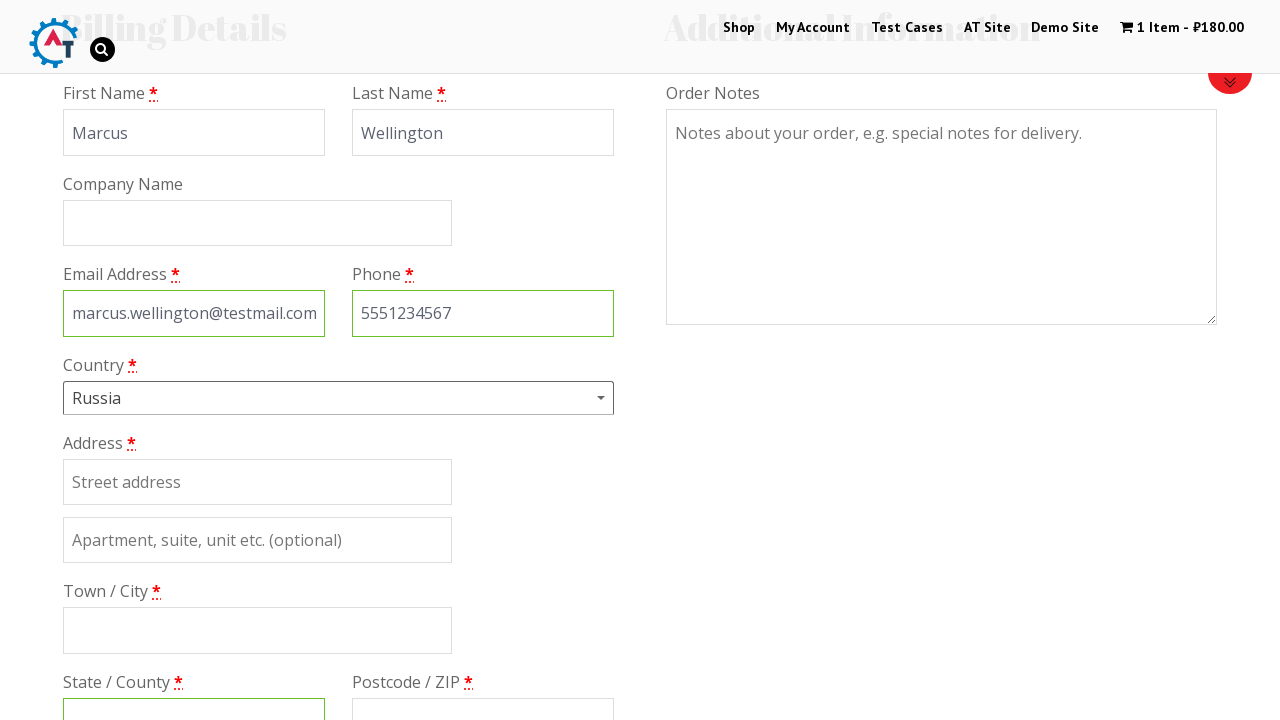

Filled billing address: 123 Test Street on #billing_address_1
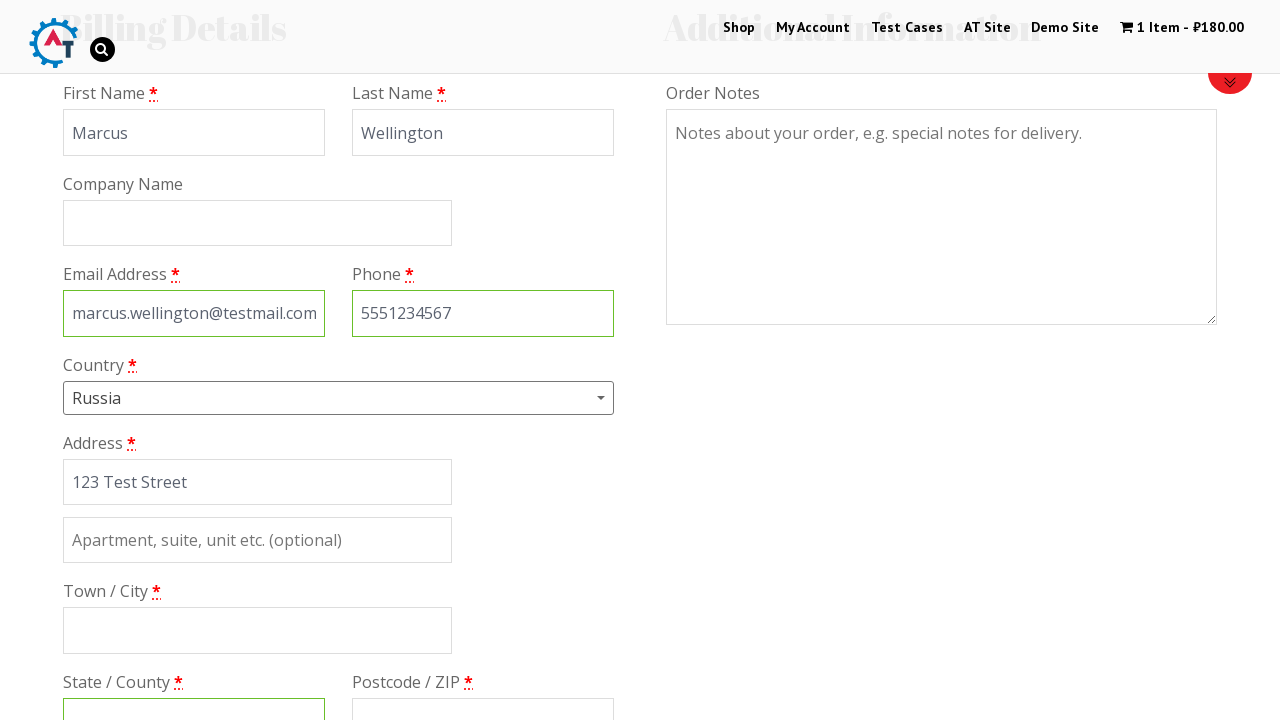

Filled city: Moscow on #billing_city
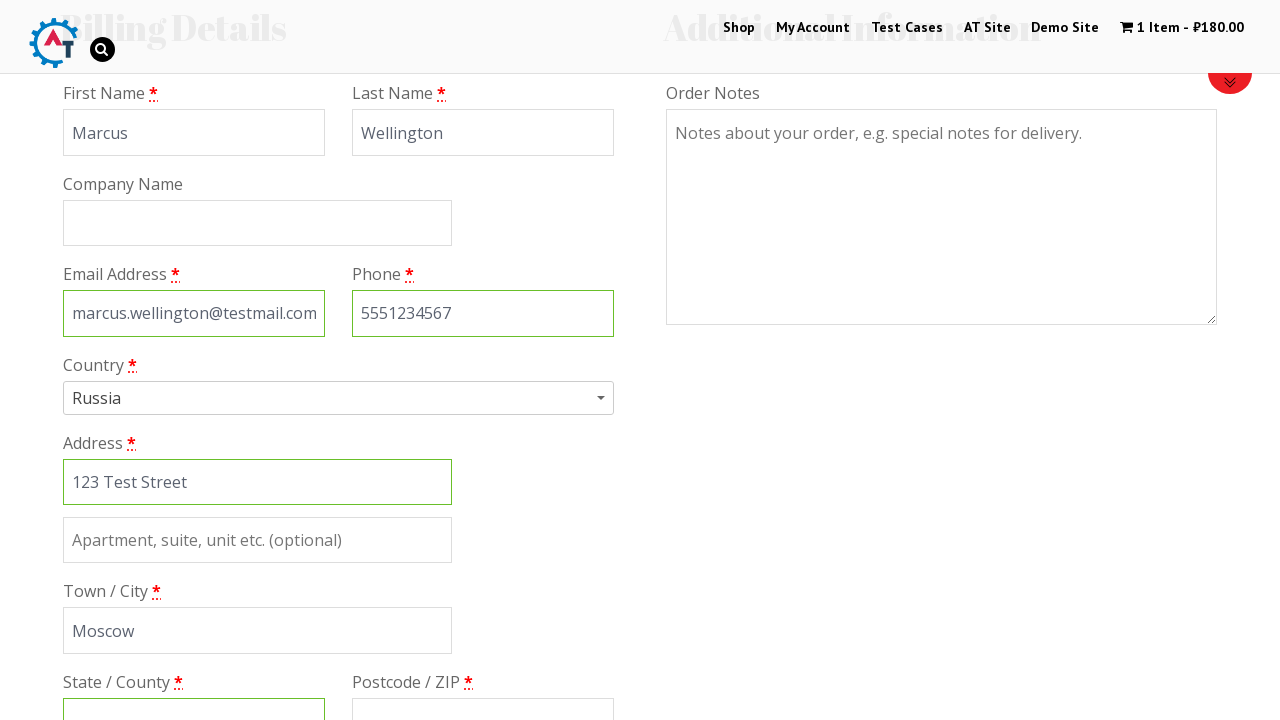

Filled state: Moscow Oblast on #billing_state
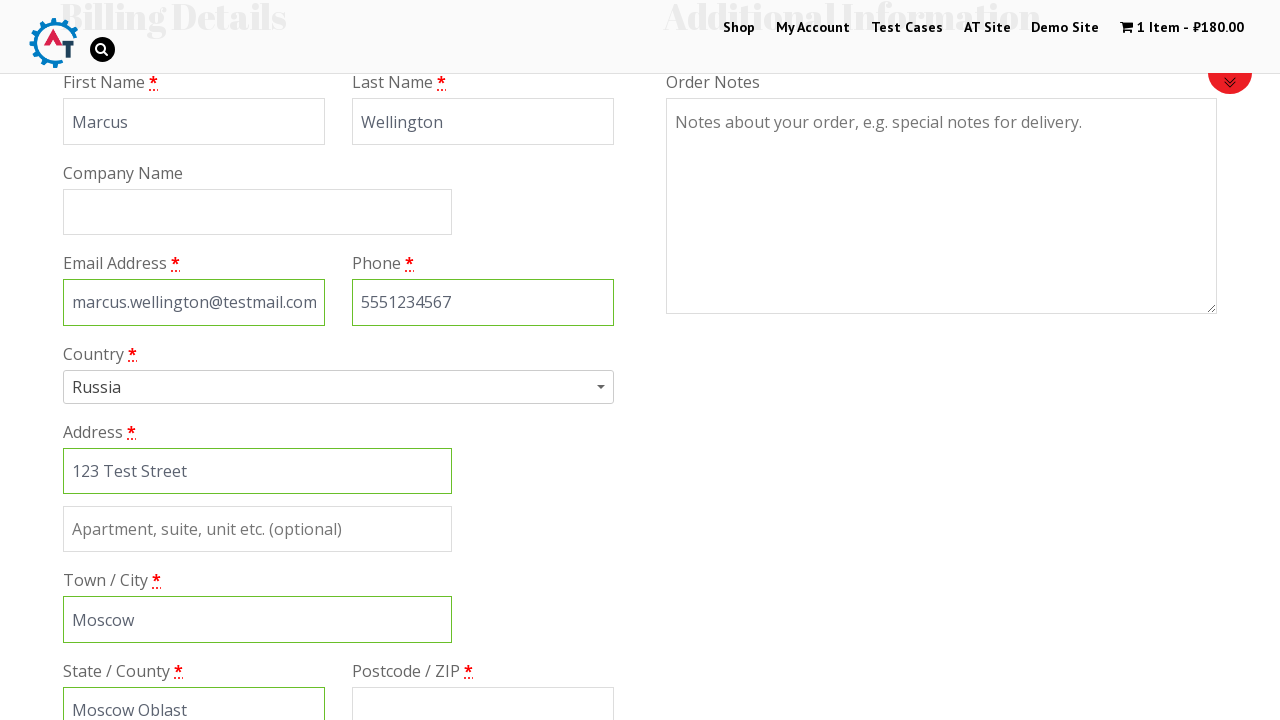

Filled postcode: 101000 on #billing_postcode
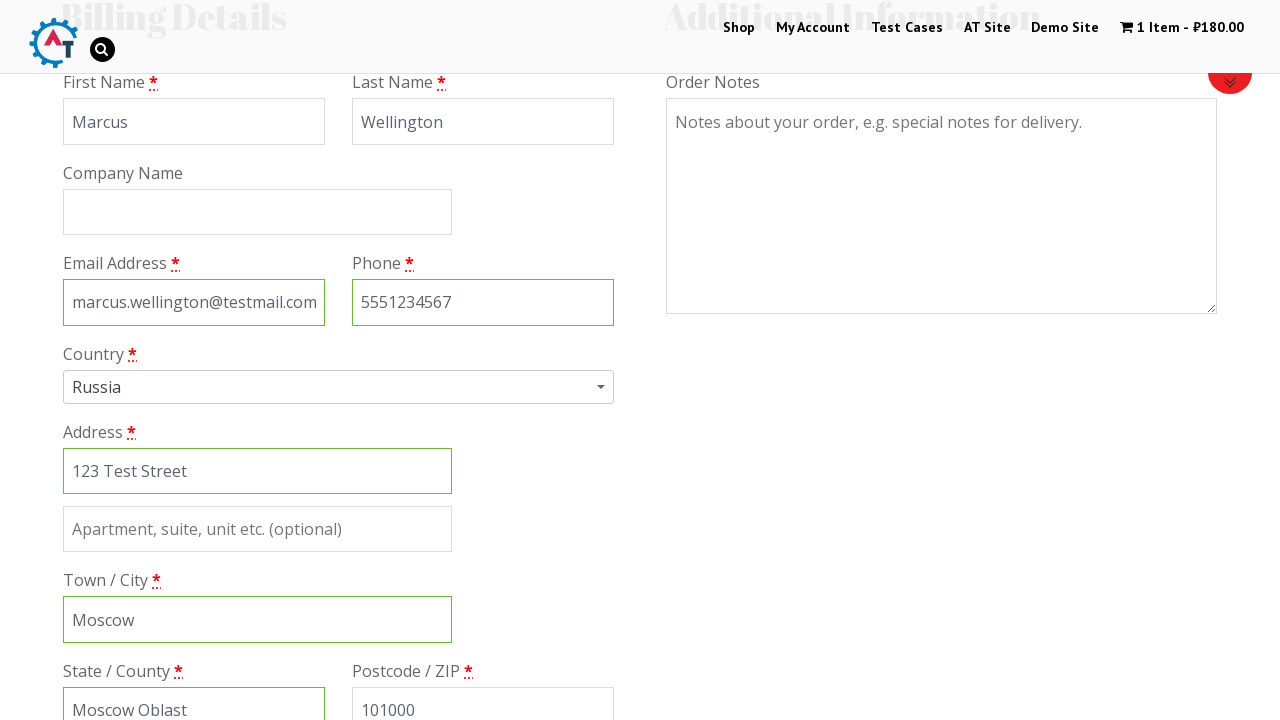

Scrolled down to payment section
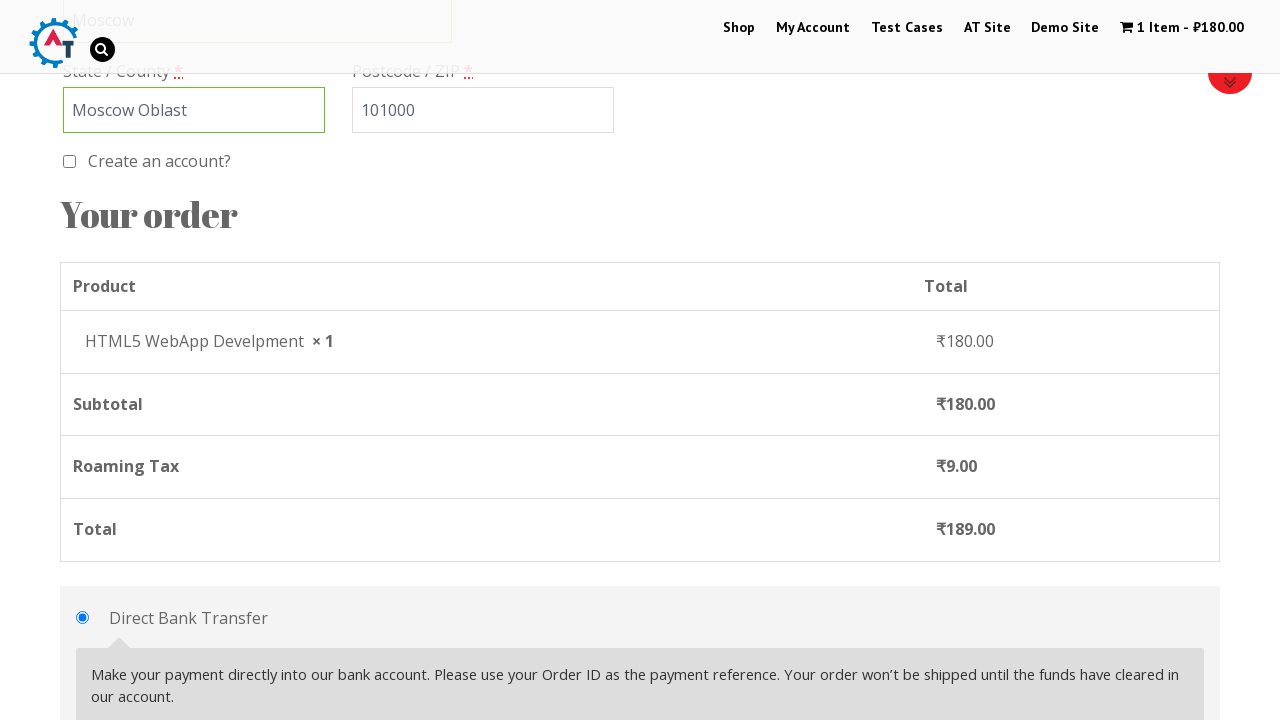

Waited for payment options to load
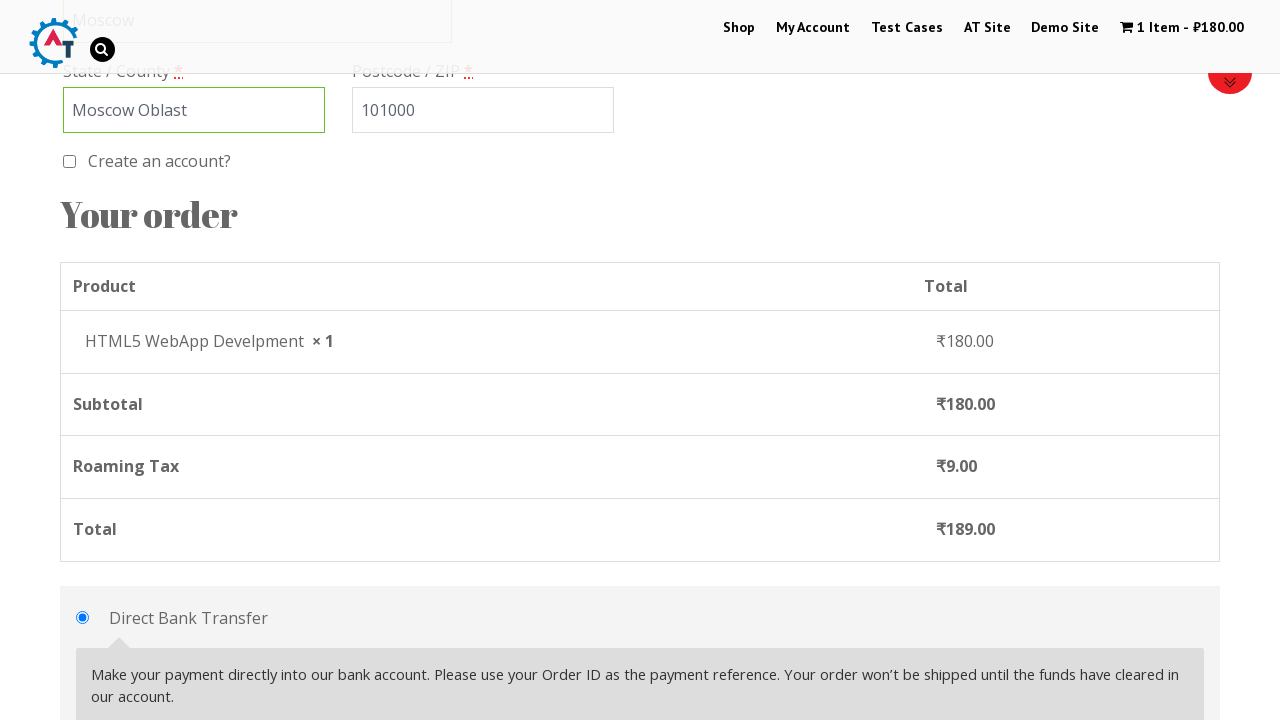

Selected check payment method at (82, 360) on #payment_method_cheque
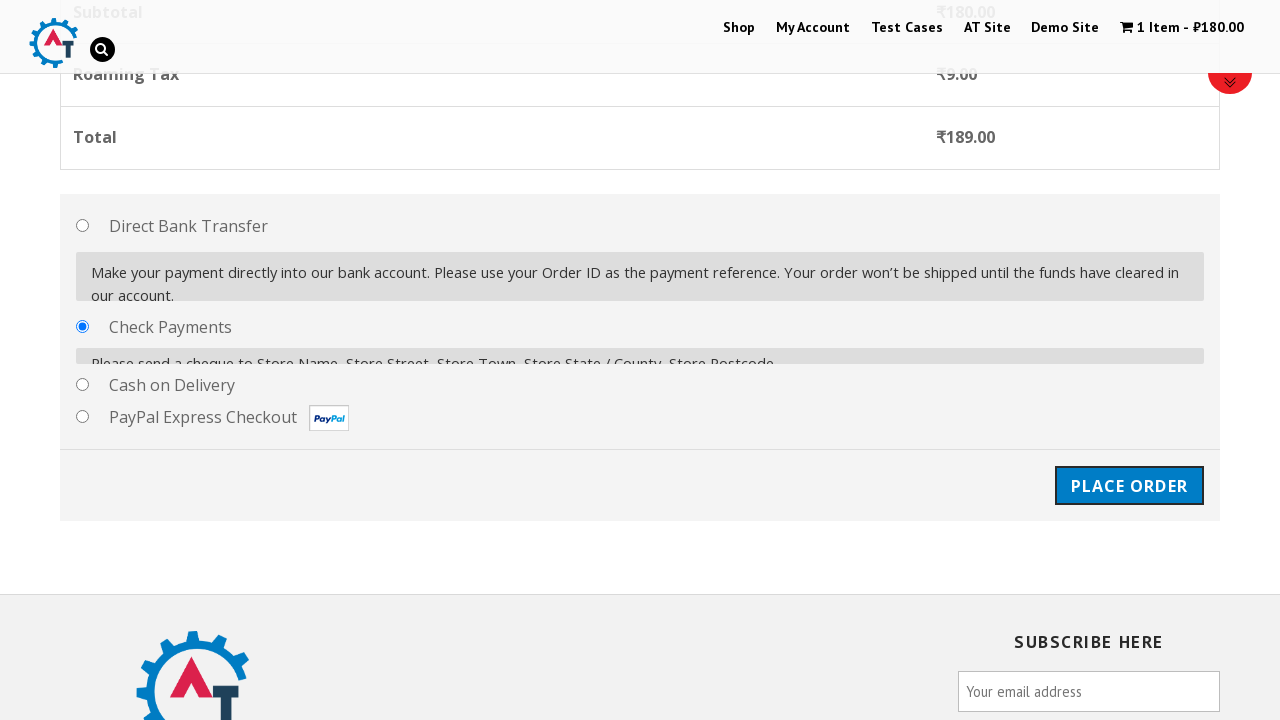

Clicked Place Order button at (1129, 471) on #place_order
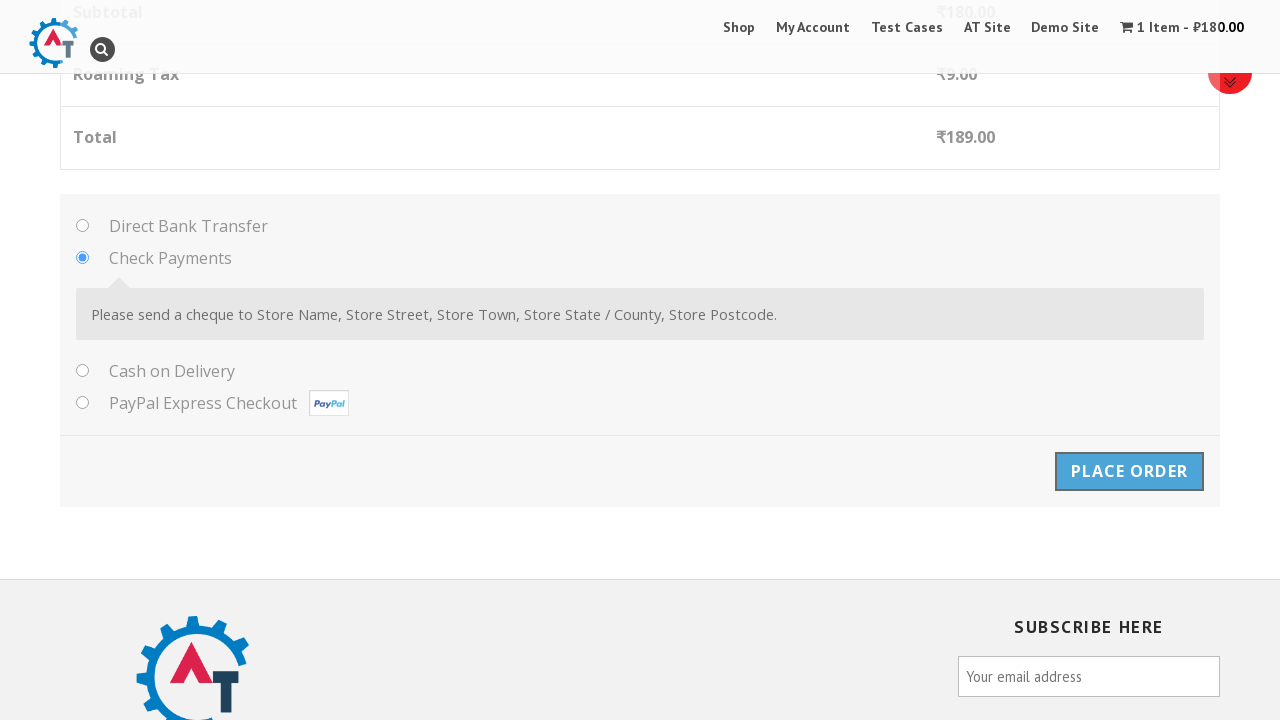

Order confirmation page loaded successfully
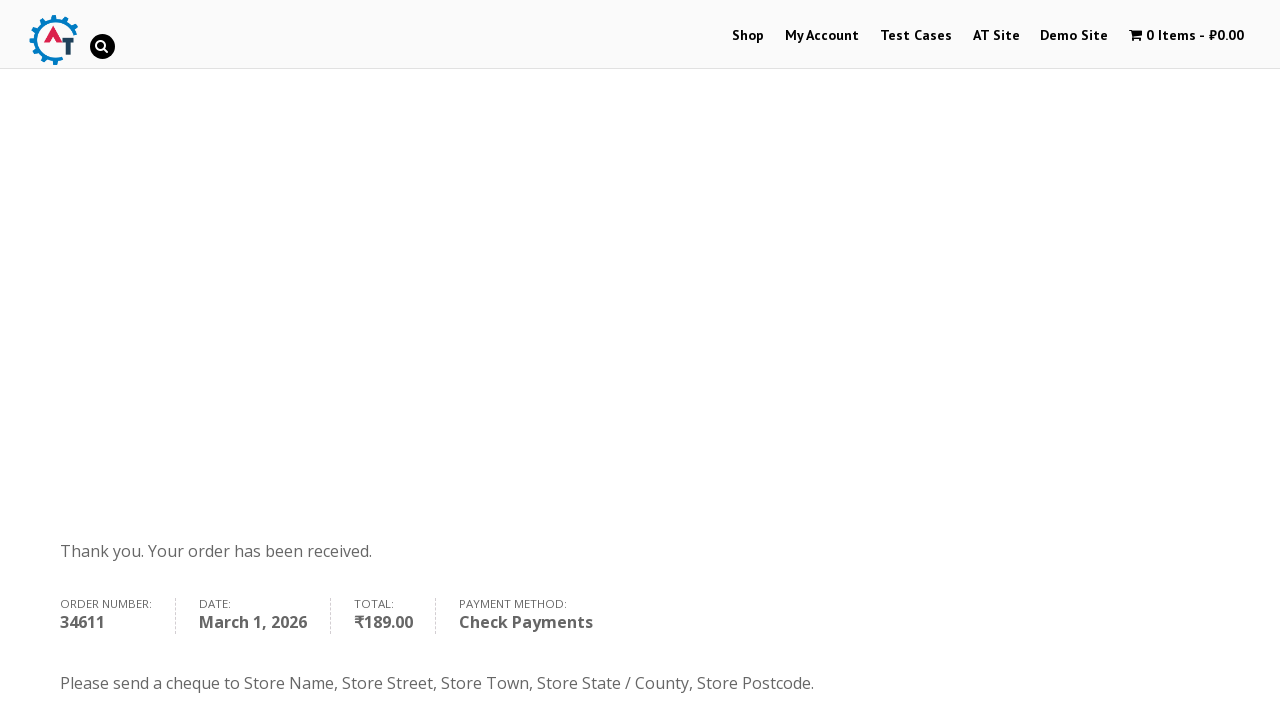

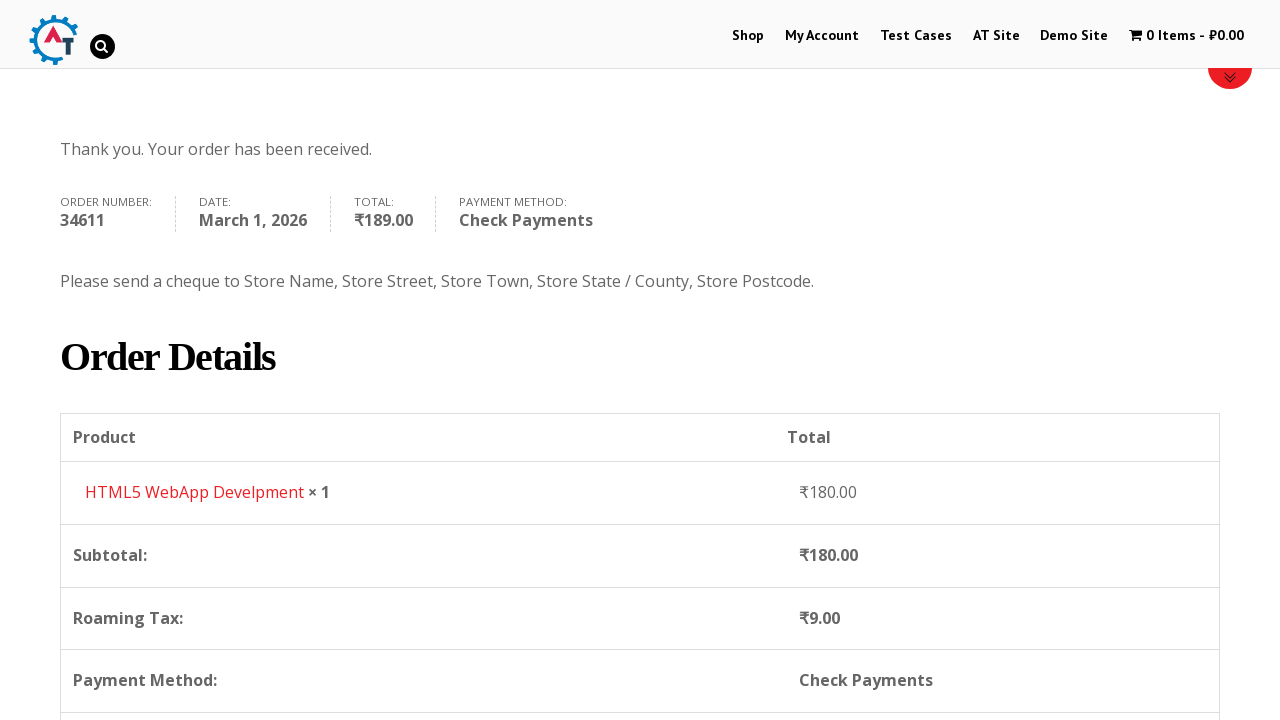